Tests the Swiggy food delivery website by entering a location/address in the location input field to search for nearby restaurants.

Starting URL: https://www.swiggy.com/

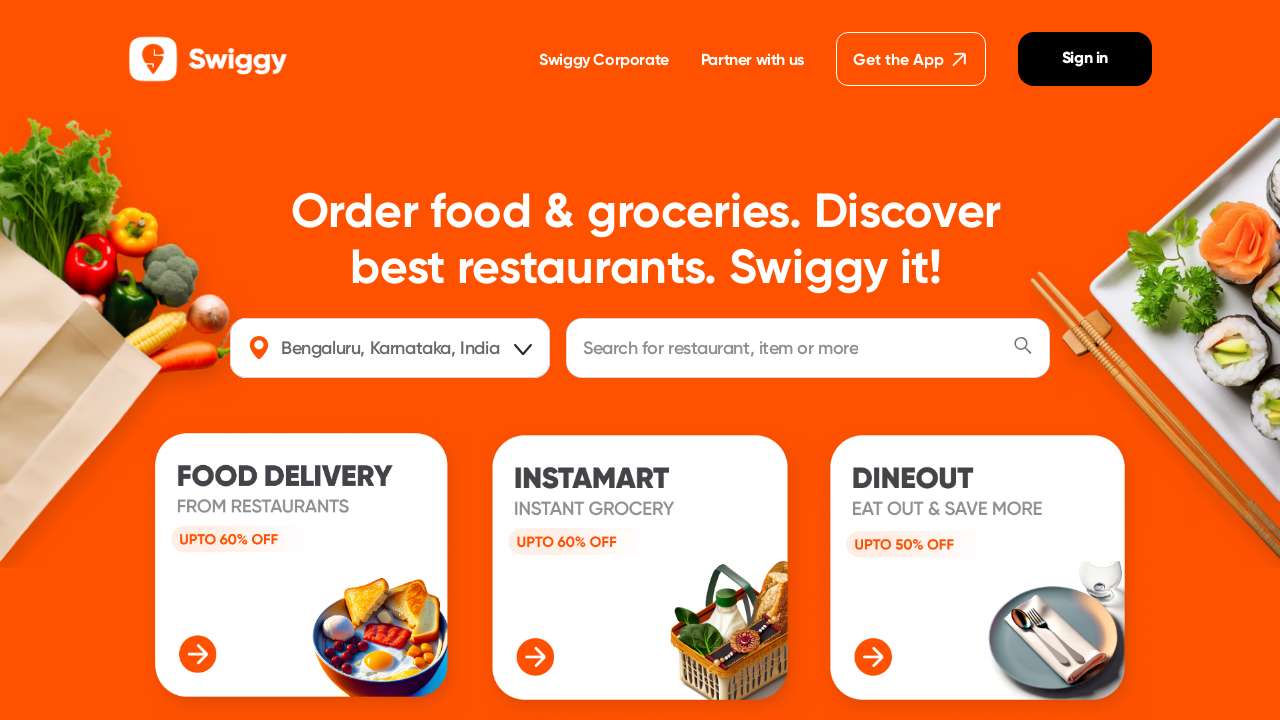

Navigated to Swiggy food delivery website
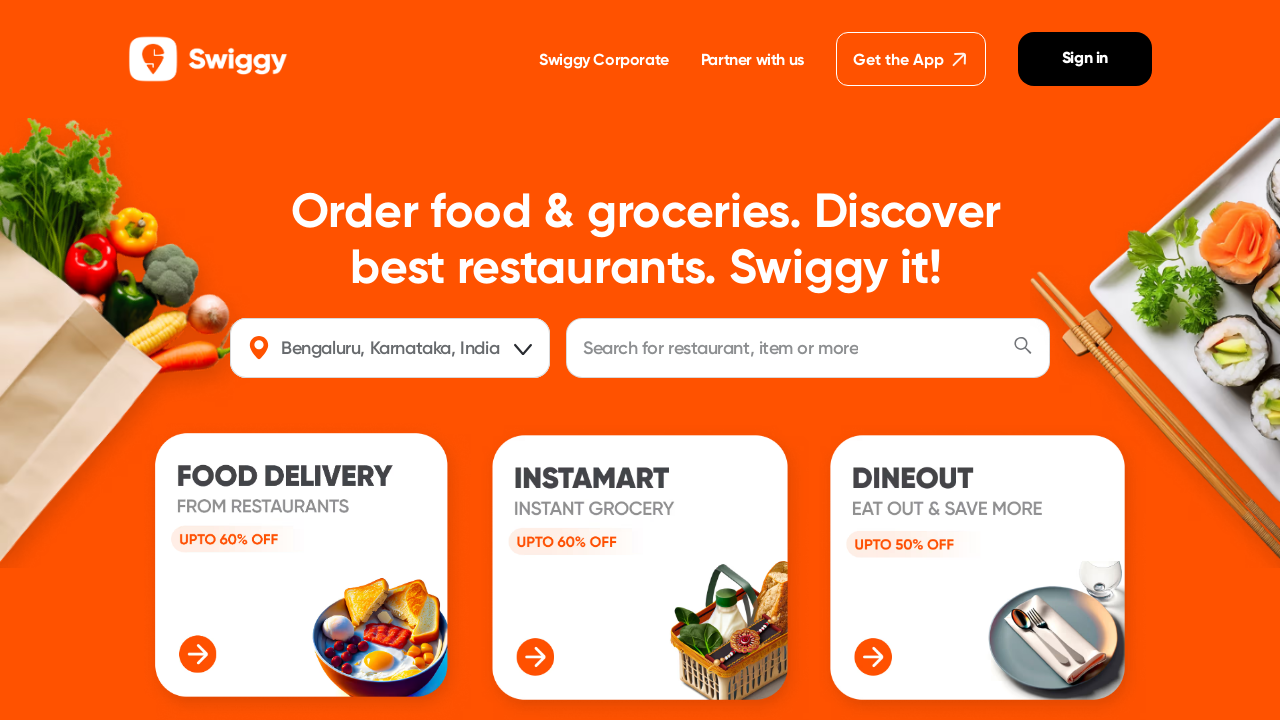

Entered location '12, ABC nagar, ABC' in the location input field on #location
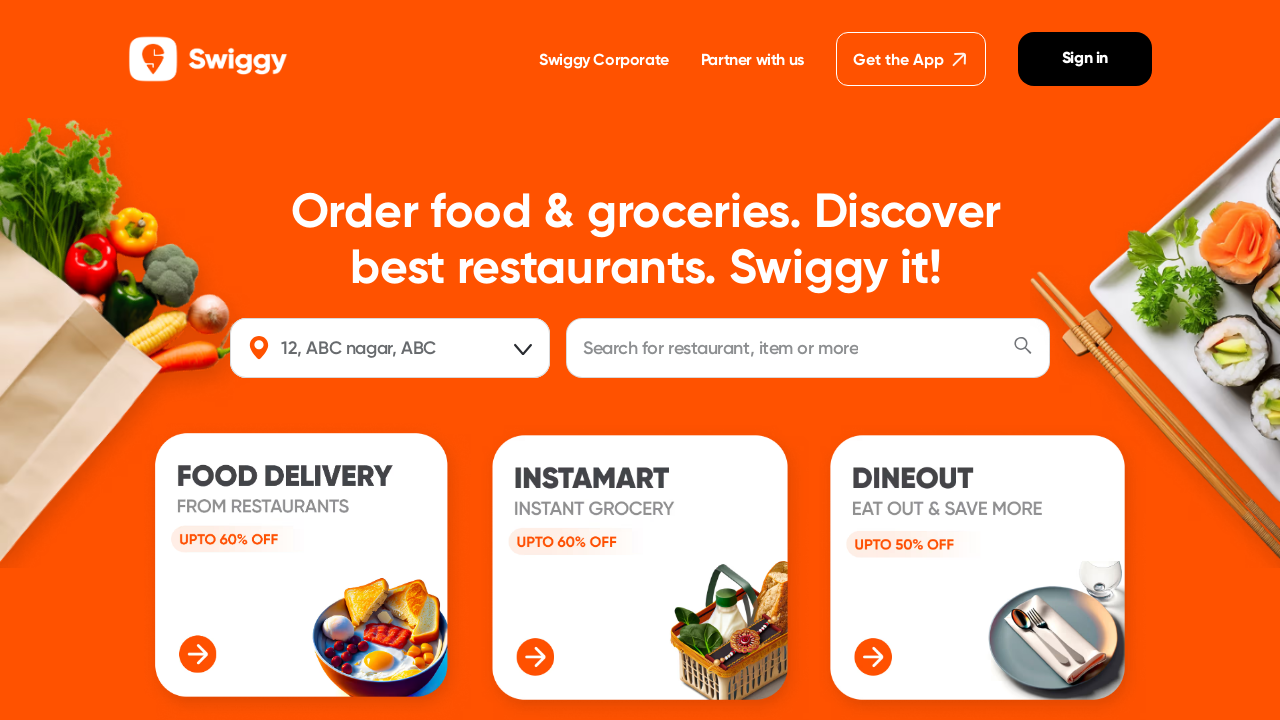

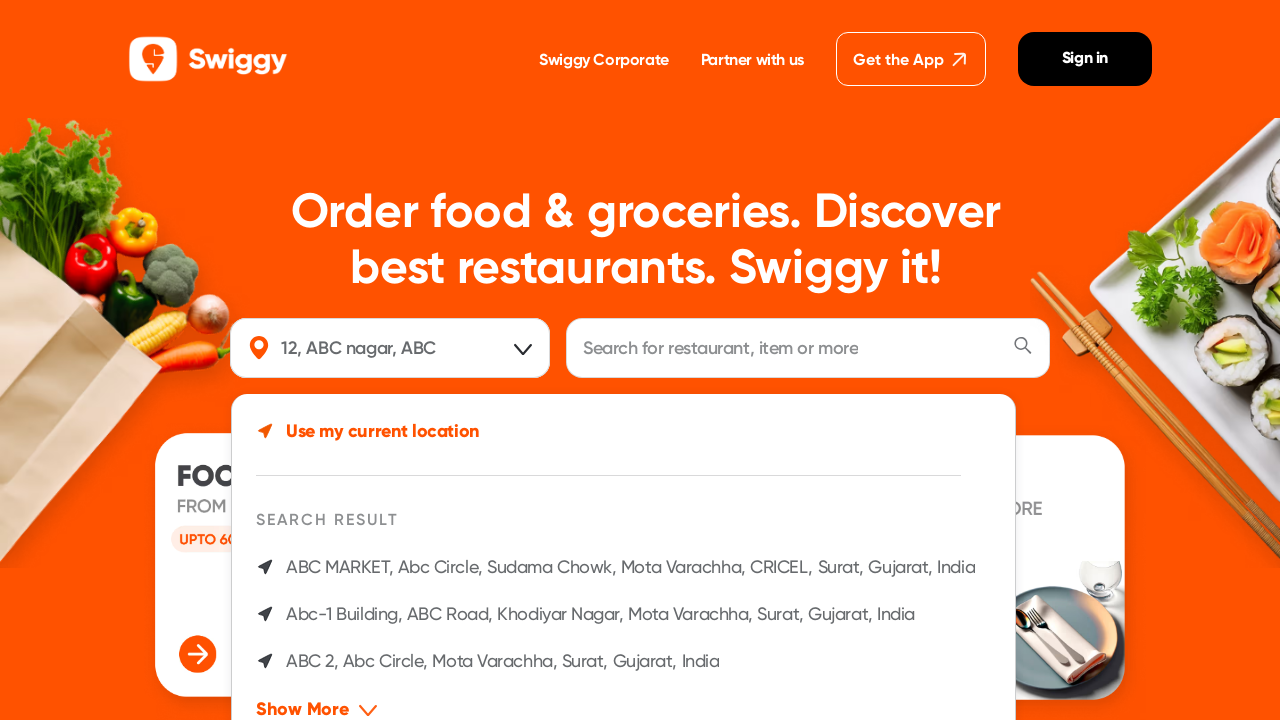